Tests keyboard key press functionality by sending a space key to an element and then a tab key using action chains, verifying that each key press is detected and displayed correctly on the page.

Starting URL: http://the-internet.herokuapp.com/key_presses

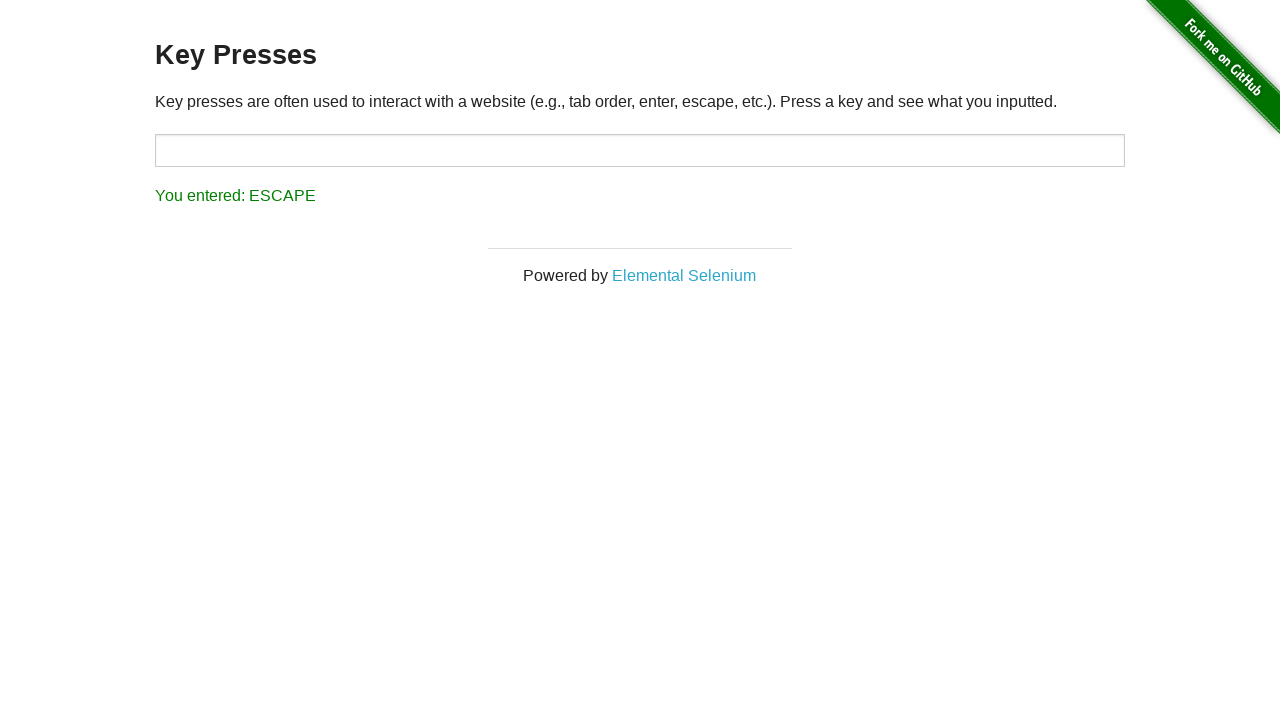

Navigated to key presses test page
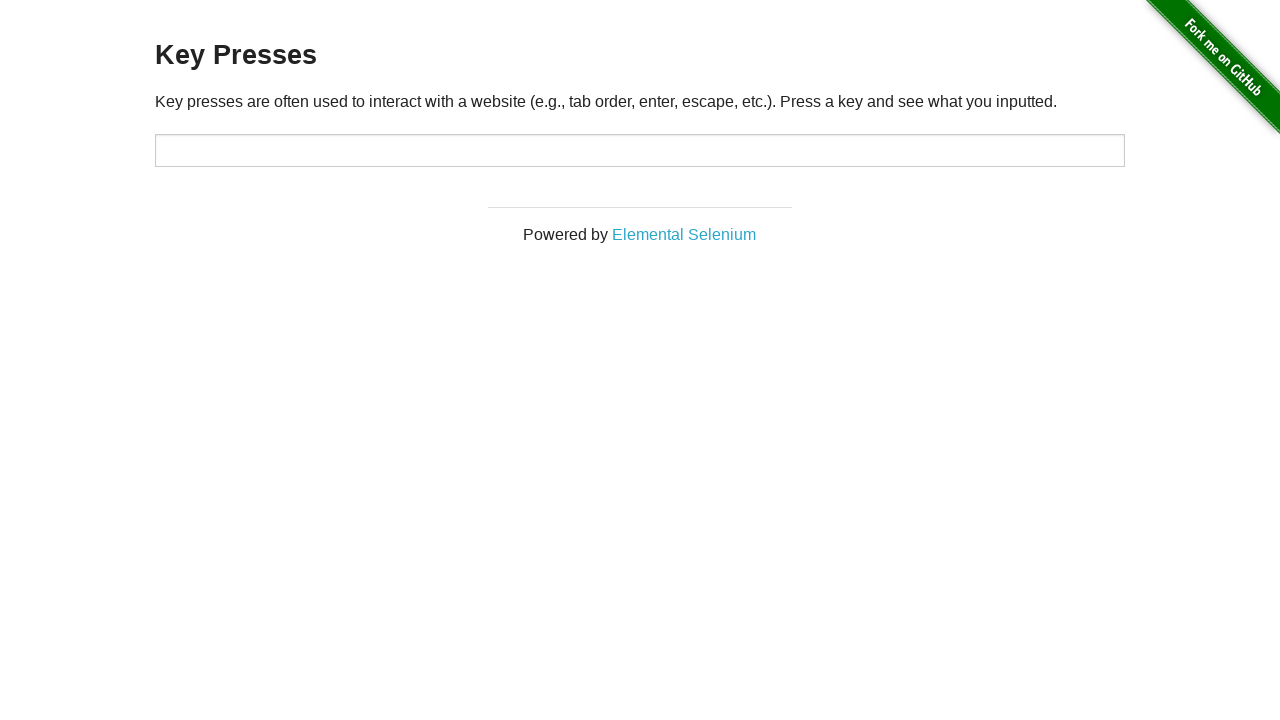

Pressed Space key on example element on .example
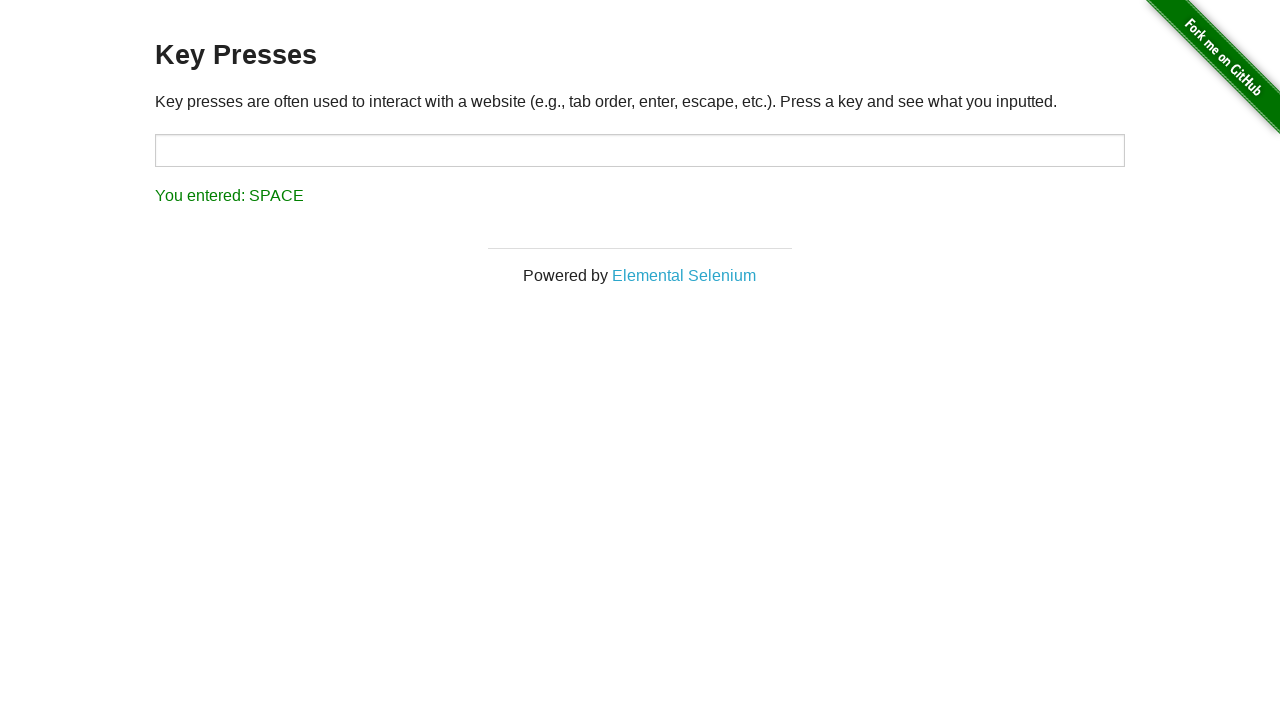

Result element appeared on page
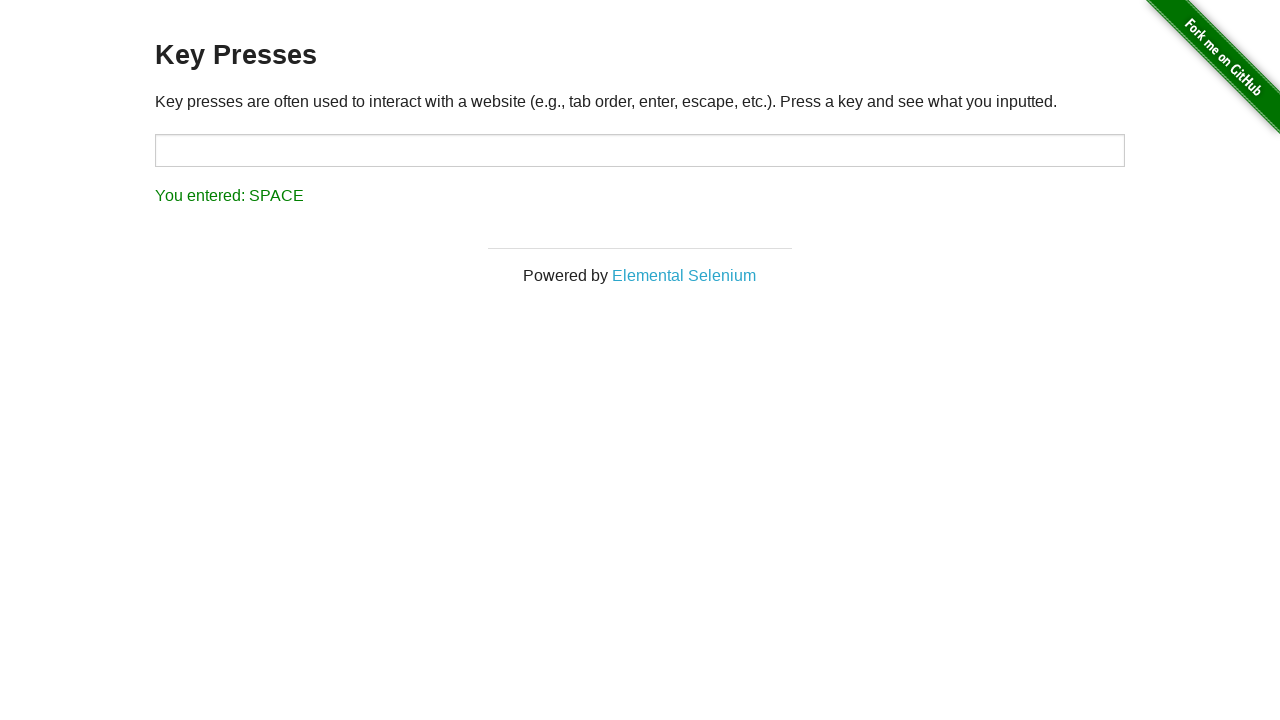

Verified that Space key press was correctly detected and displayed as 'You entered: SPACE'
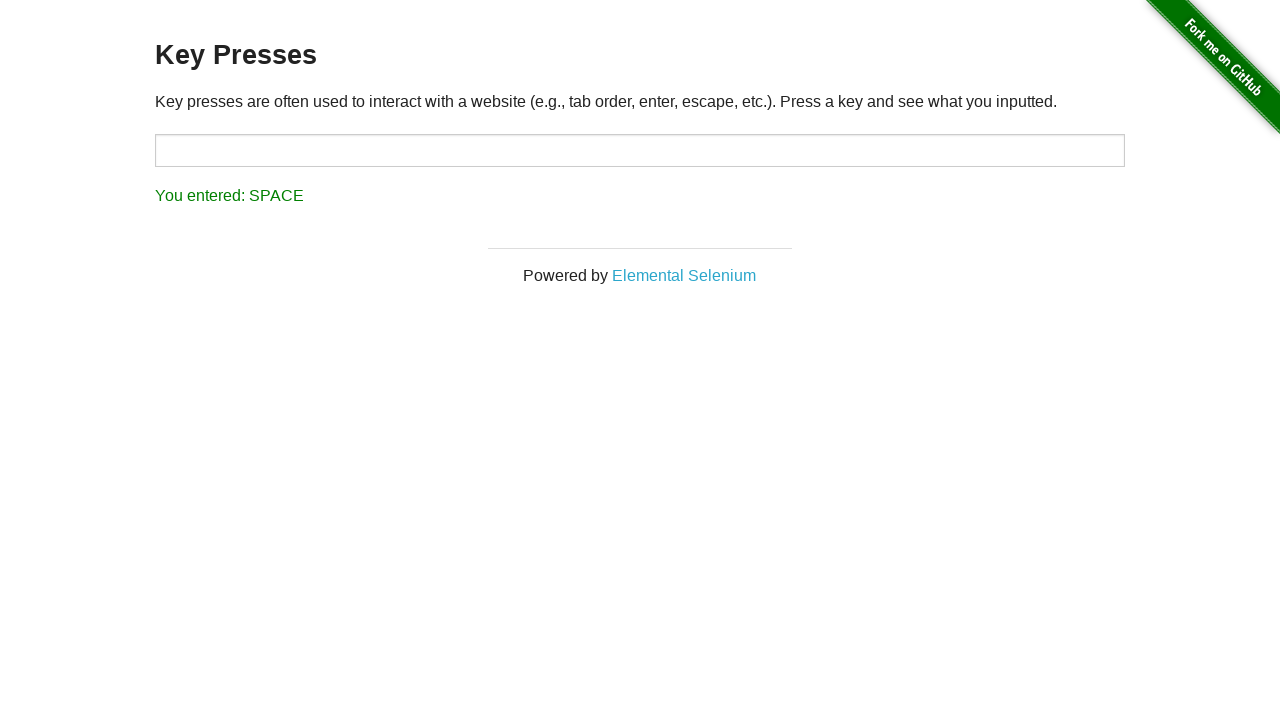

Pressed Tab key using keyboard
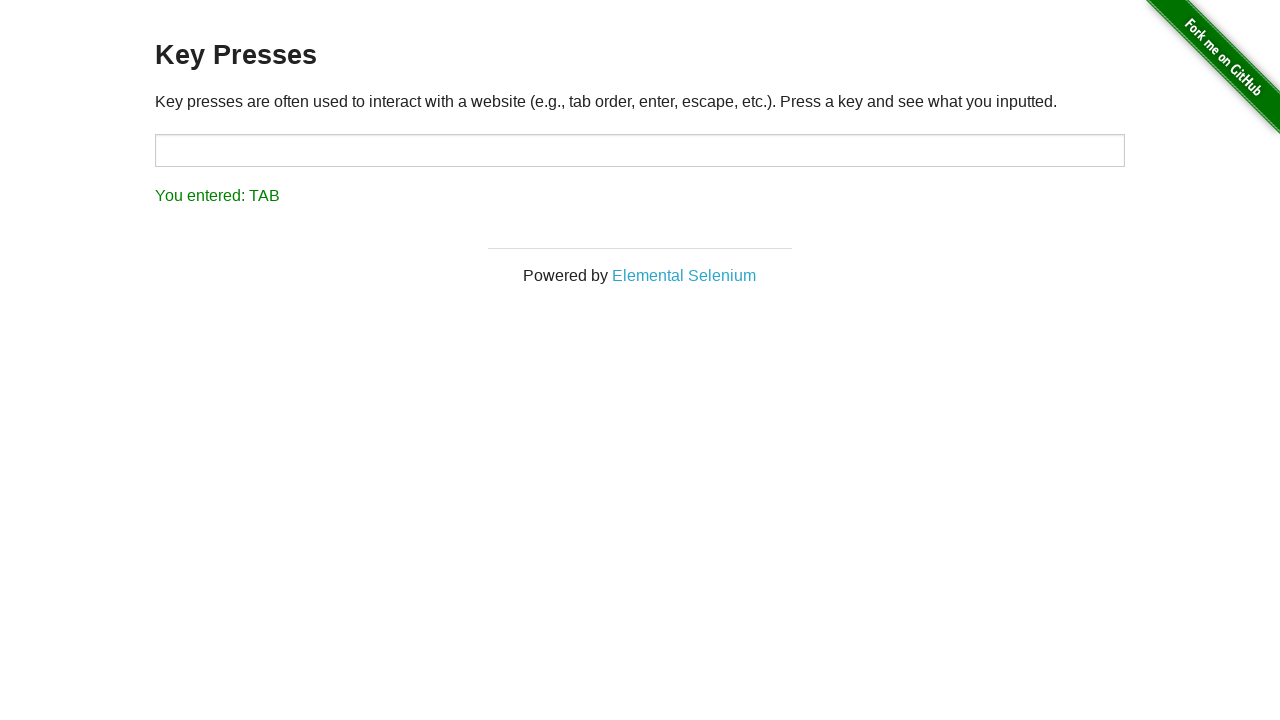

Verified that Tab key press was correctly detected and displayed as 'You entered: TAB'
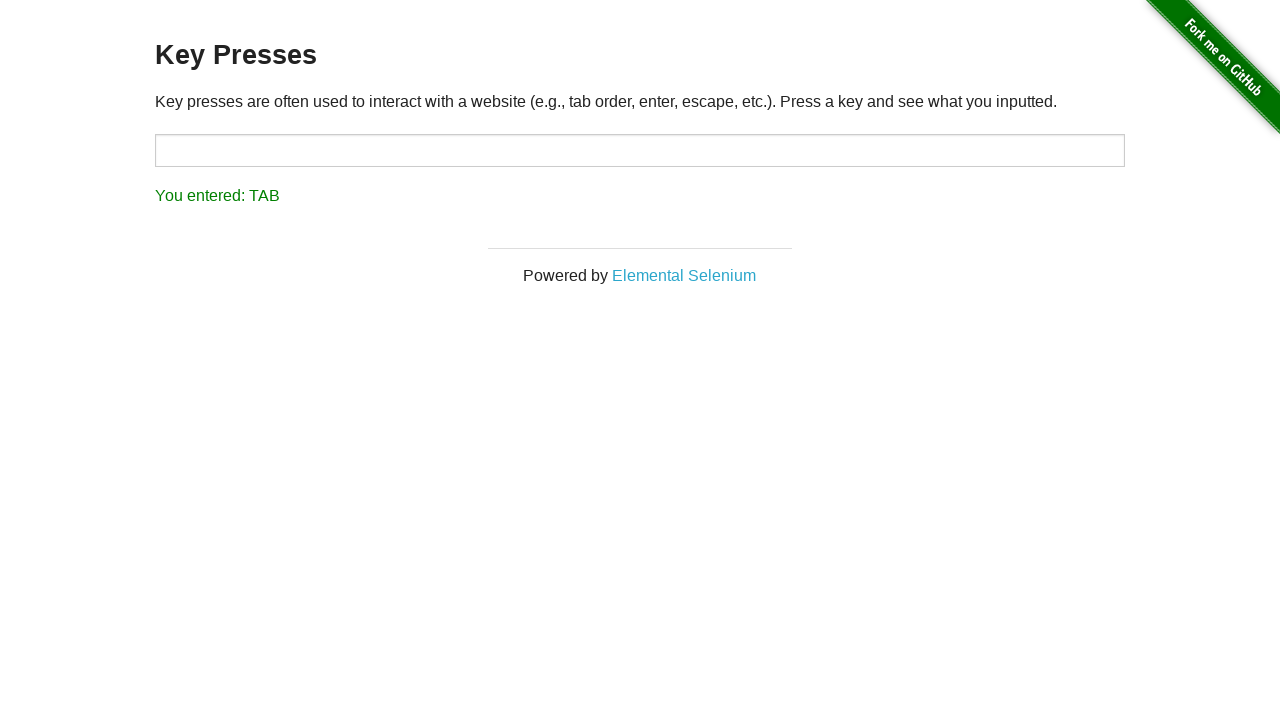

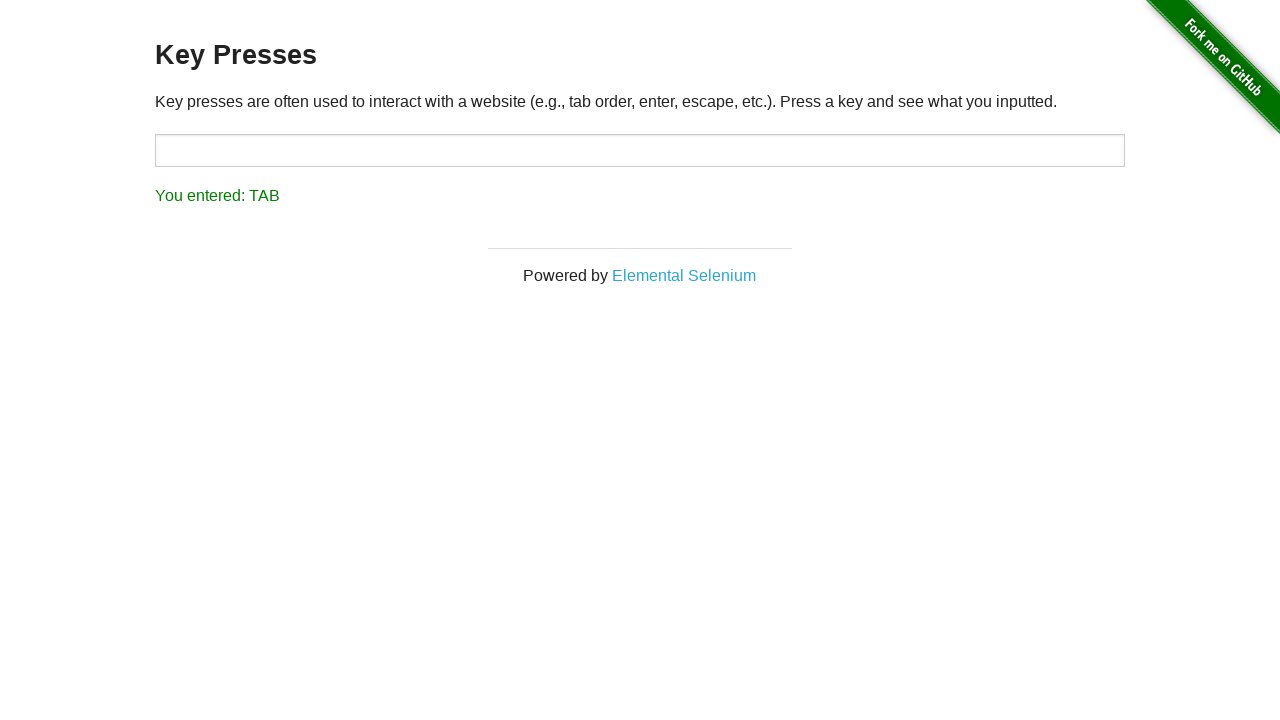